Tests clicking the "Try it" button on W3Schools JavaScript alert example page, which demonstrates JavaScript alert functionality. The button is located inside an iframe.

Starting URL: https://www.w3schools.com/jsref/tryit.asp?filename=tryjsref_alert

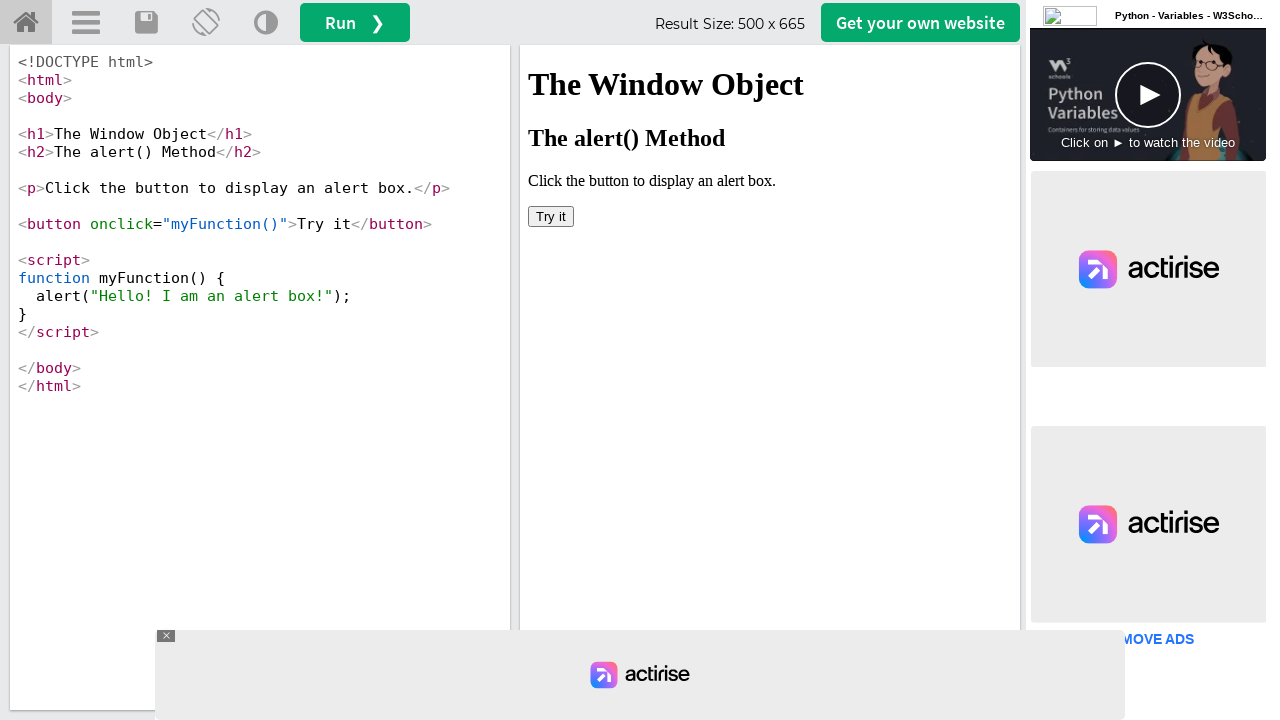

Waited for iframe#iframeResult to load
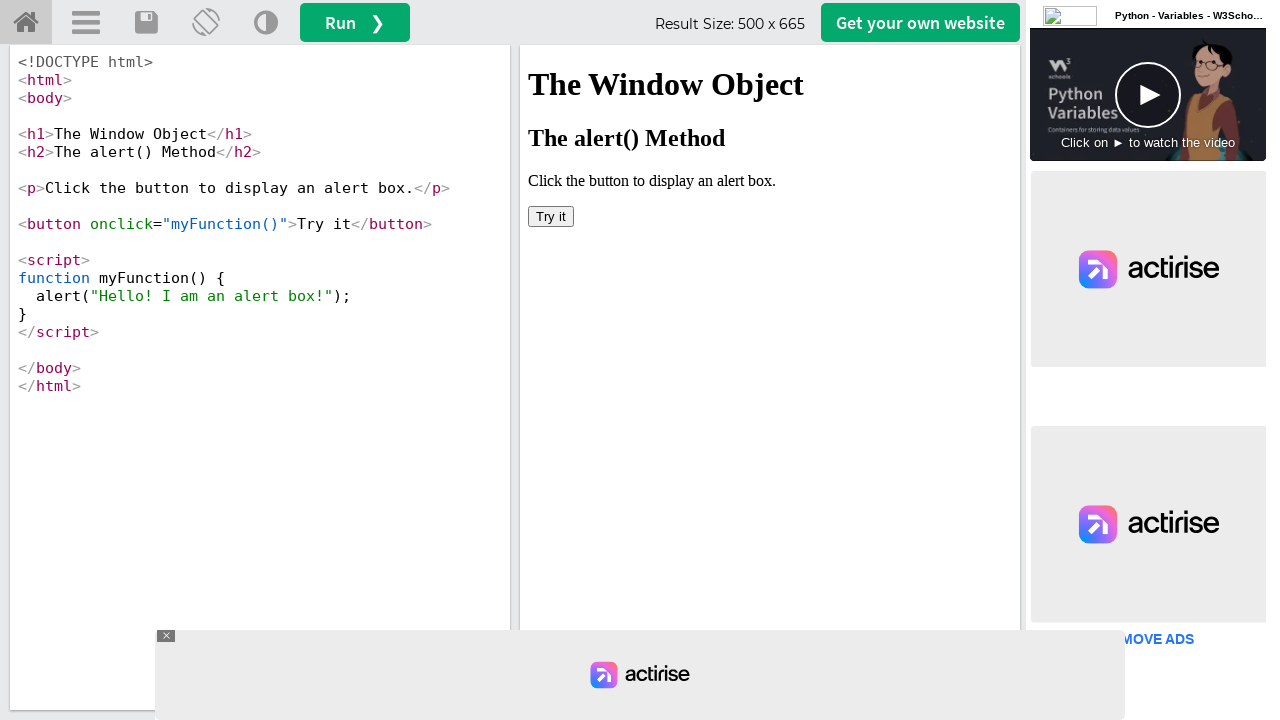

Located iframe#iframeResult frame
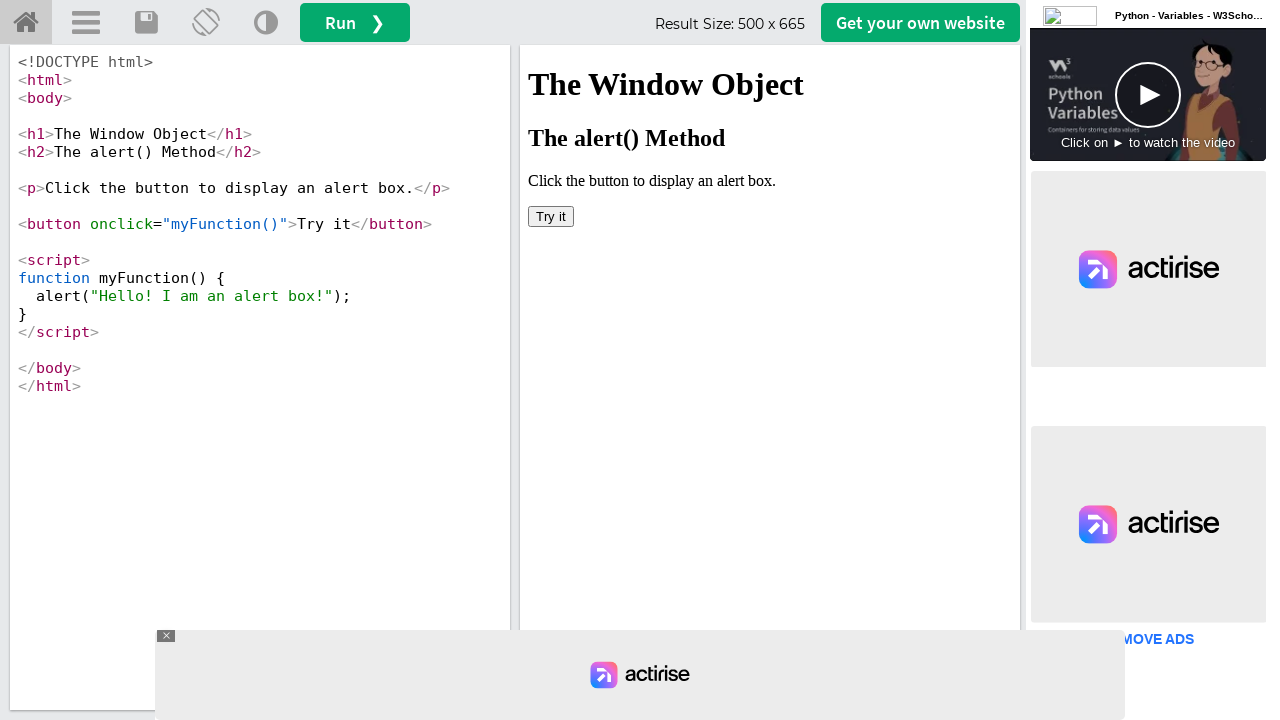

Clicked the 'Try it' button inside the iframe at (551, 216) on iframe#iframeResult >> internal:control=enter-frame >> xpath=//button[text()='Tr
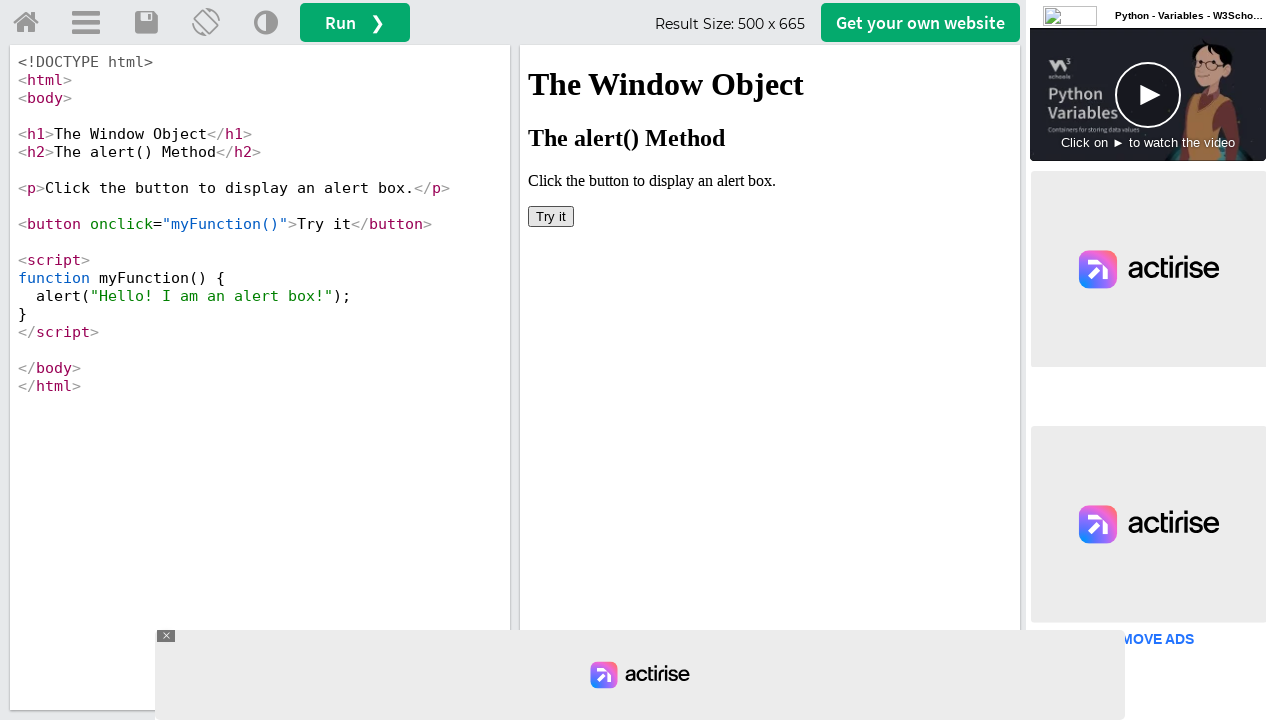

Set up dialog handler to accept the JavaScript alert
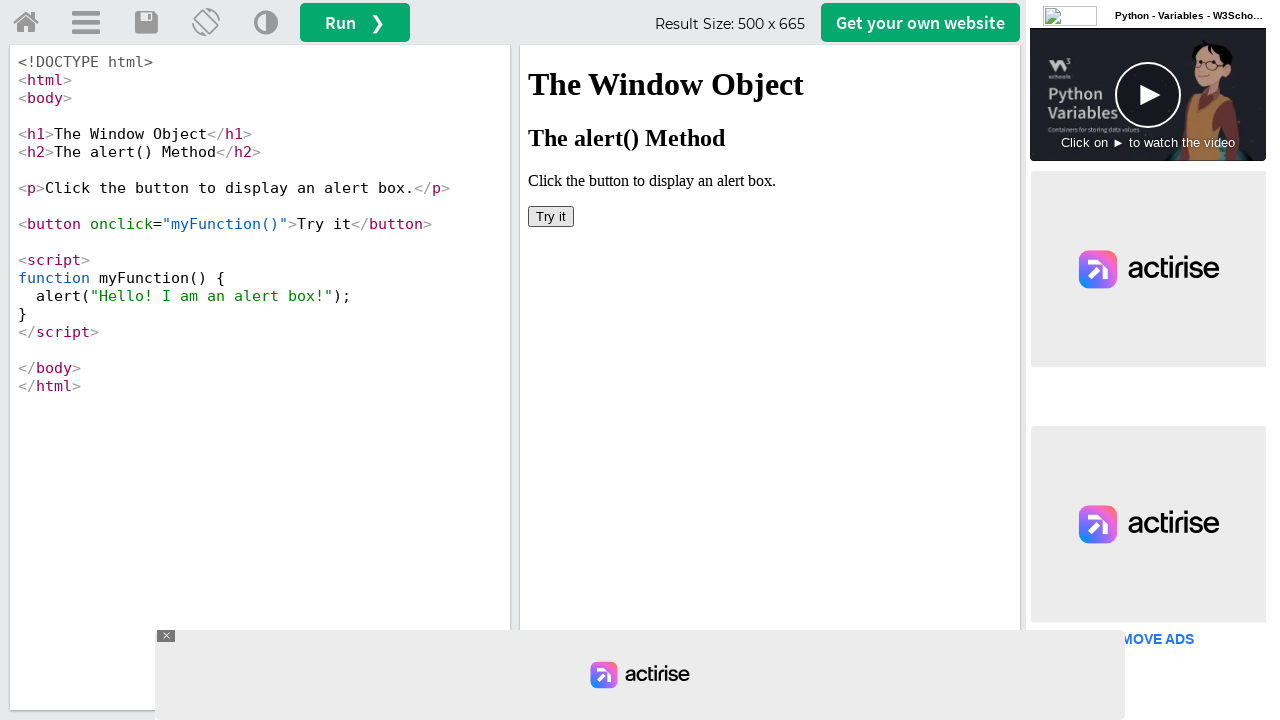

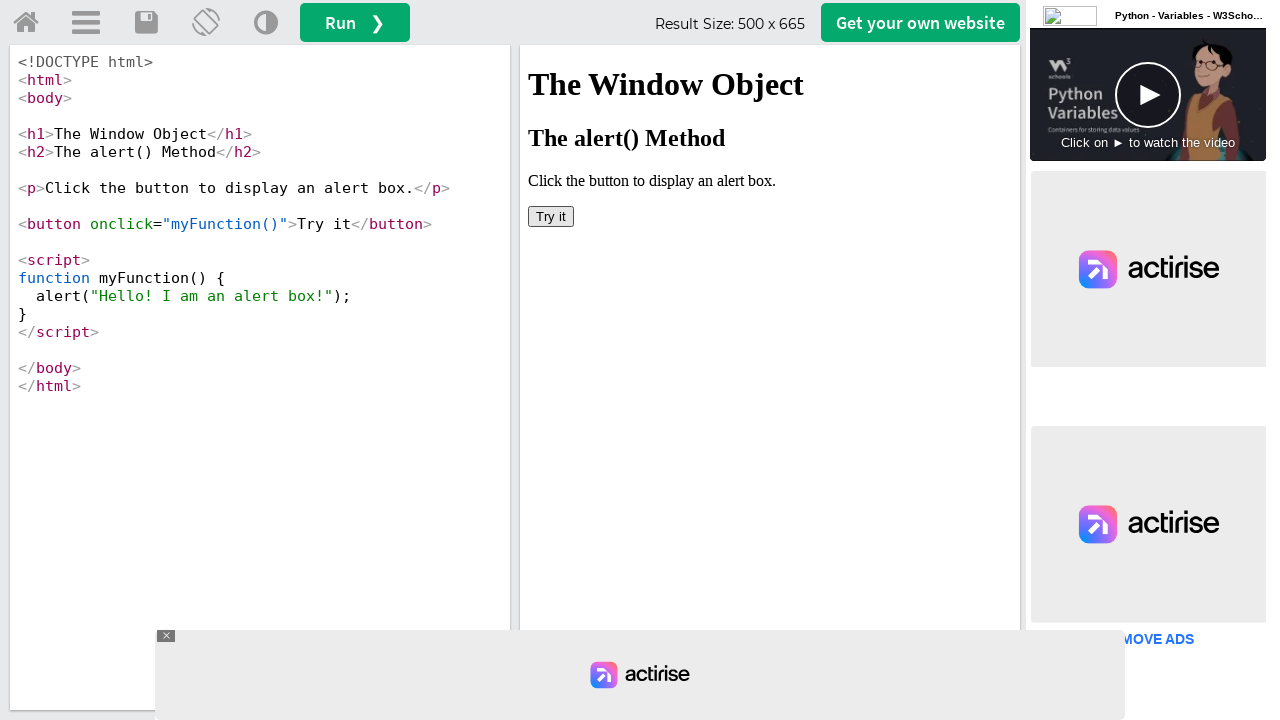